Navigates to Dropdown page and selects different options from the dropdown using various selection methods

Starting URL: http://the-internet.herokuapp.com/

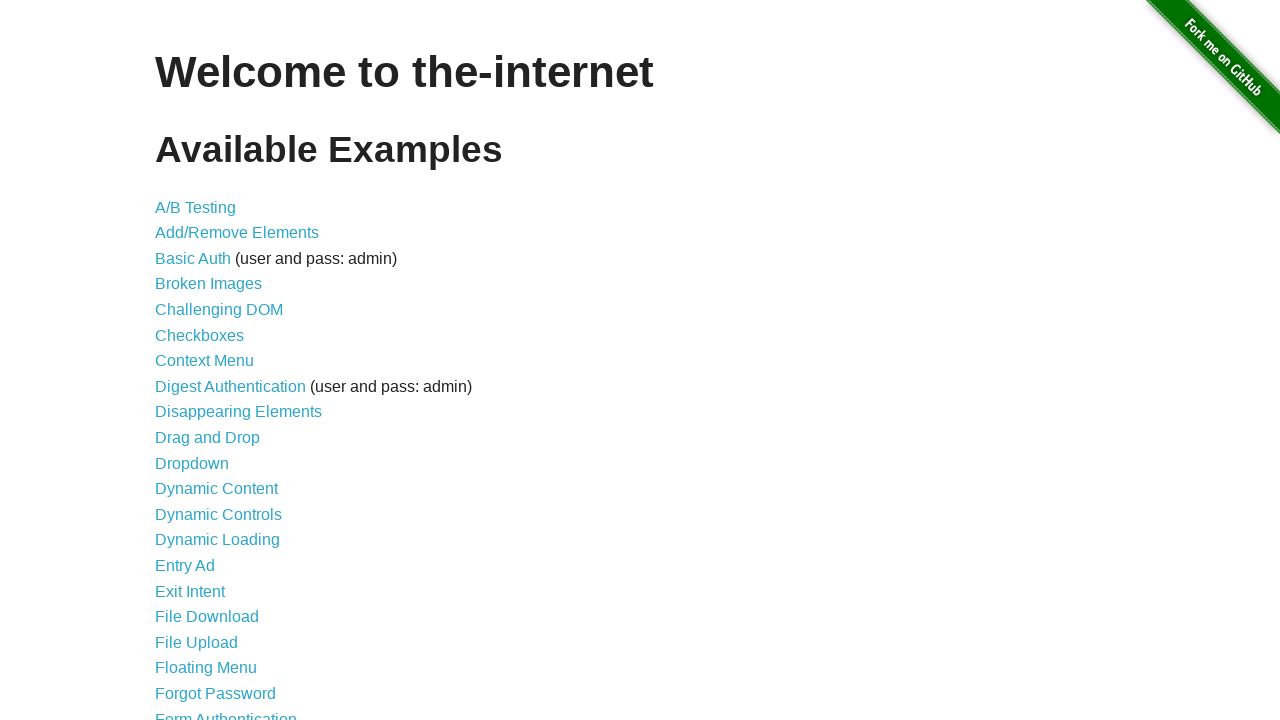

Navigated to the-internet.herokuapp.com homepage
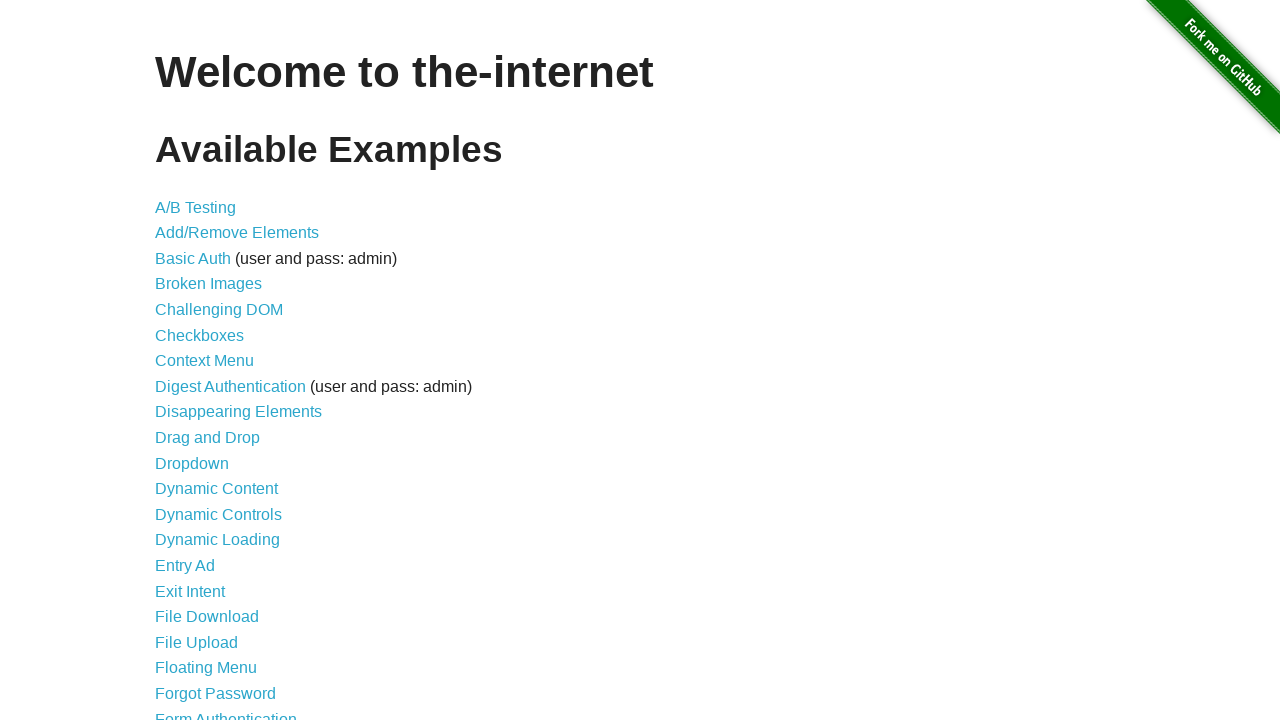

Clicked on Dropdown link at (192, 463) on text=Dropdown
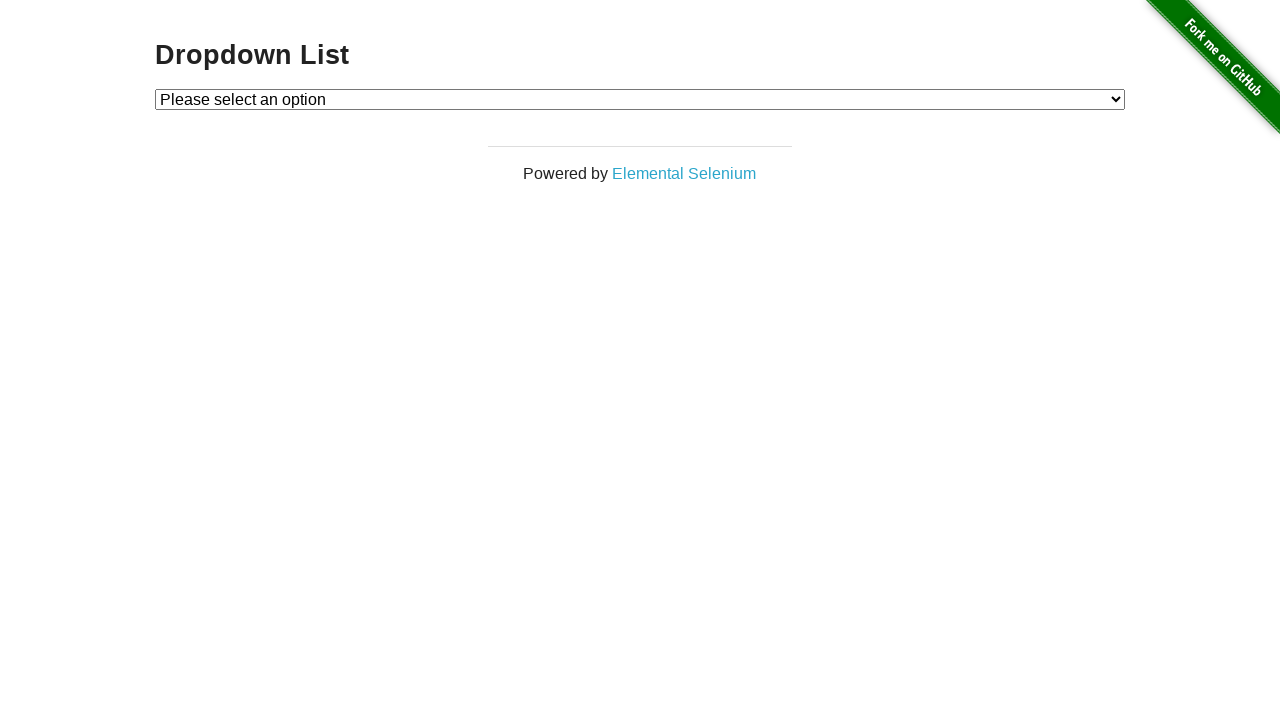

Dropdown element is visible
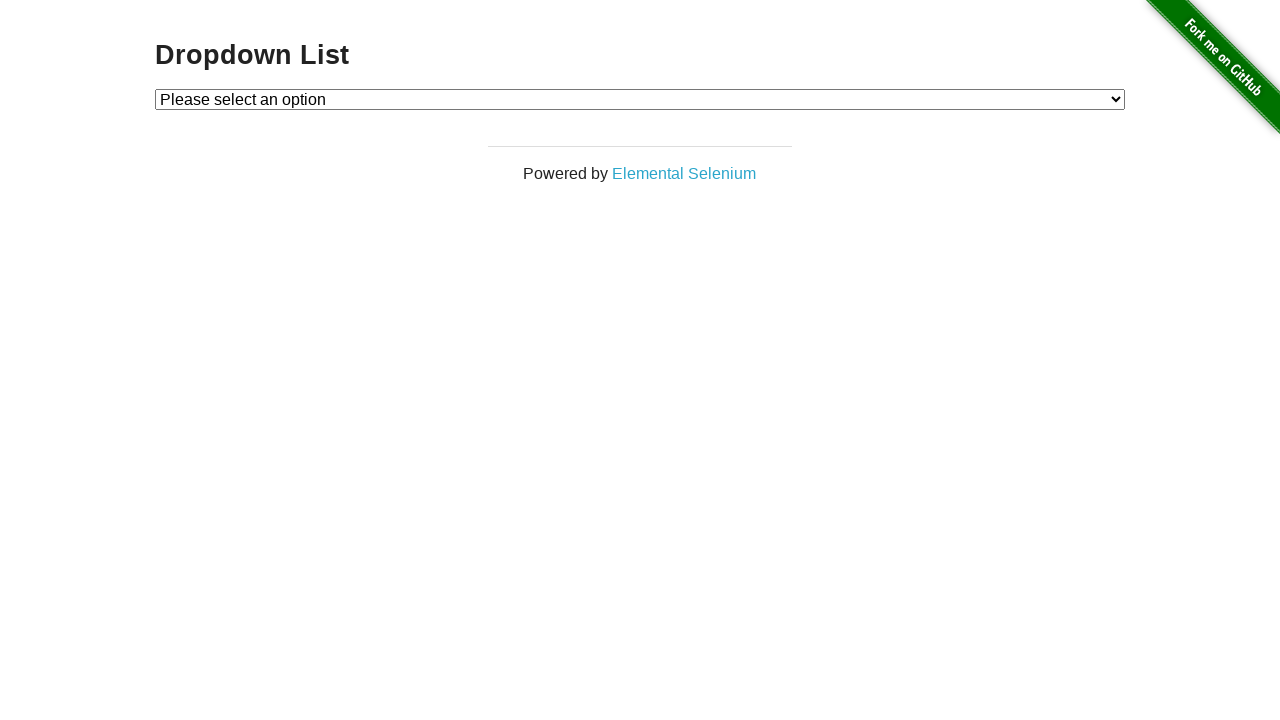

Selected Option 1 from dropdown by index on #dropdown
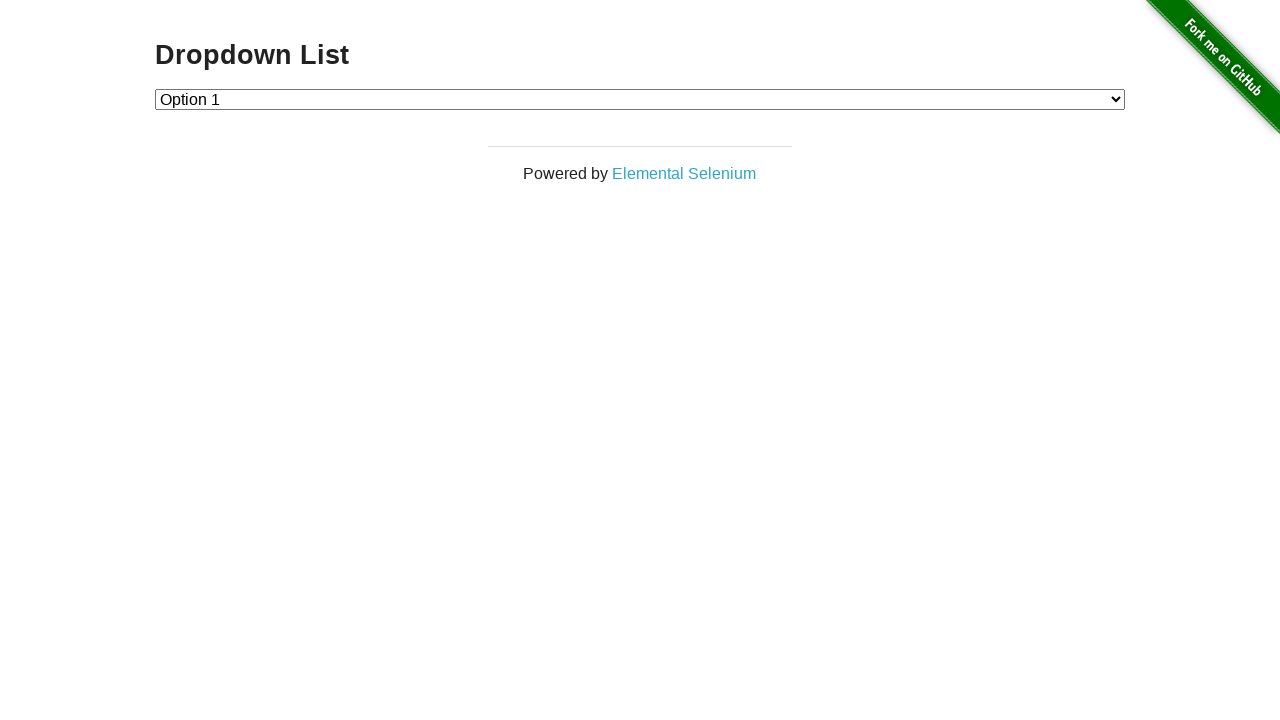

Selected Option 2 from dropdown by visible text on #dropdown
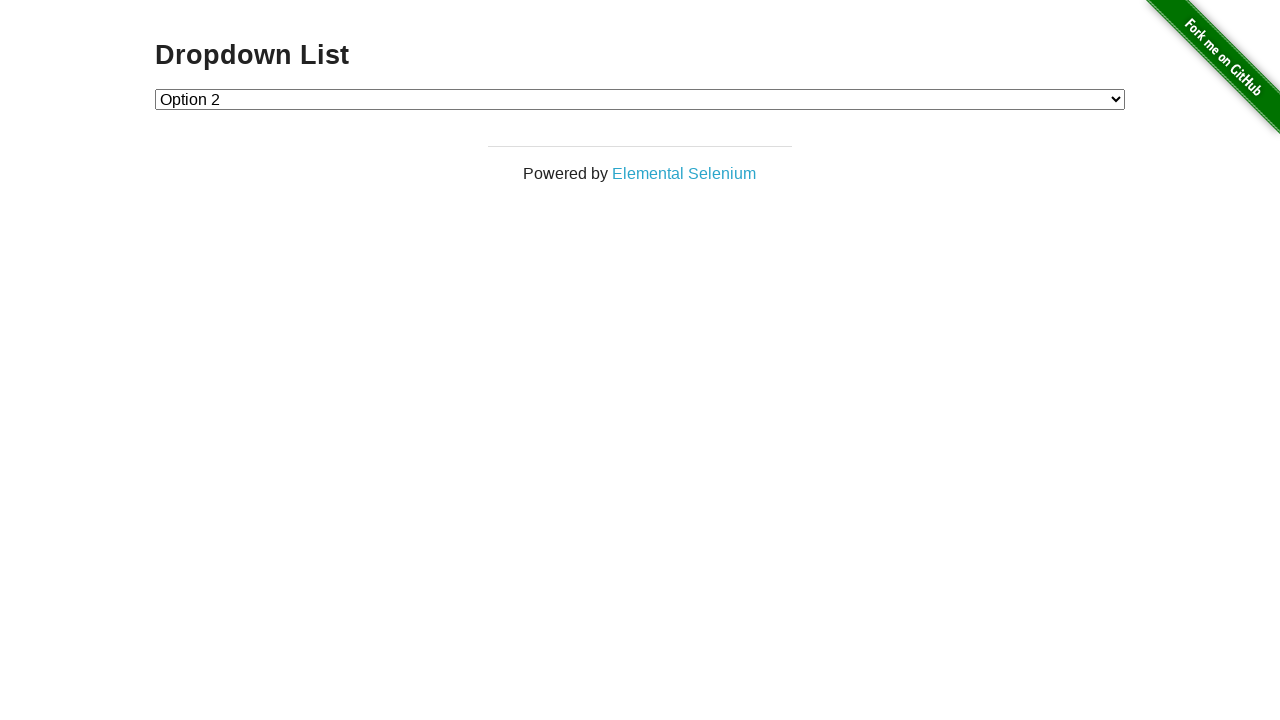

Selected Option 1 from dropdown by value on #dropdown
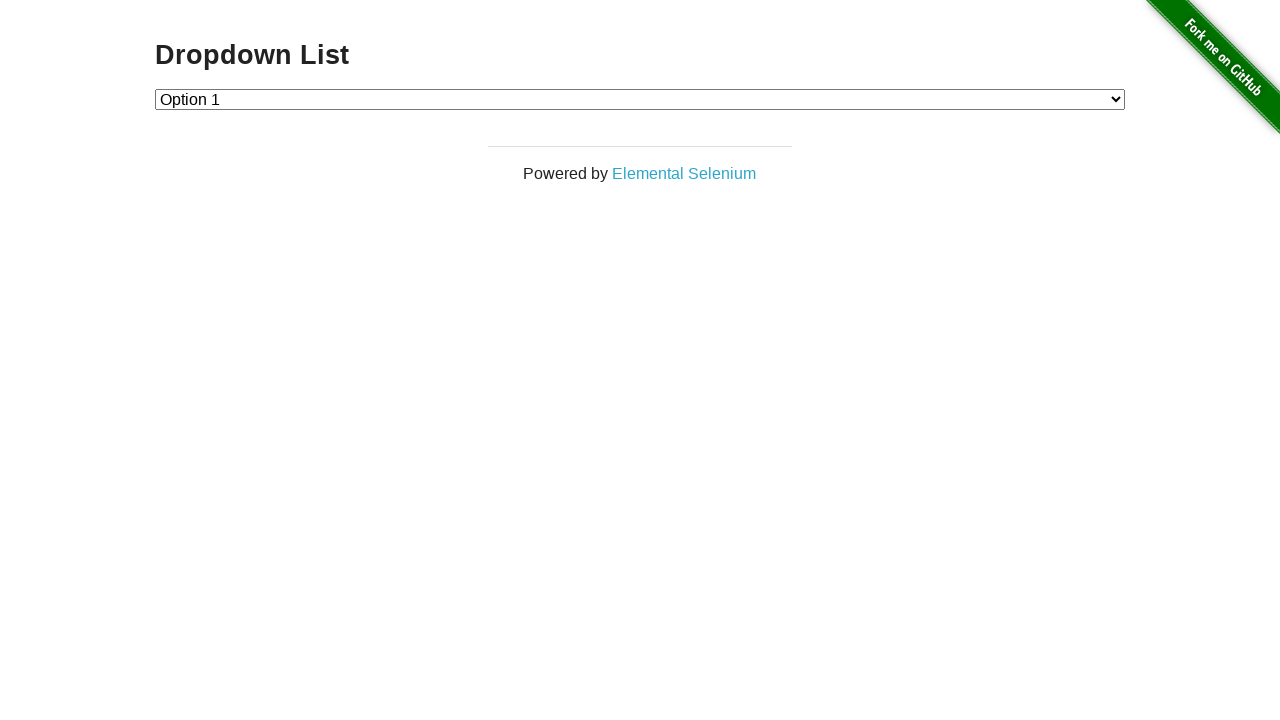

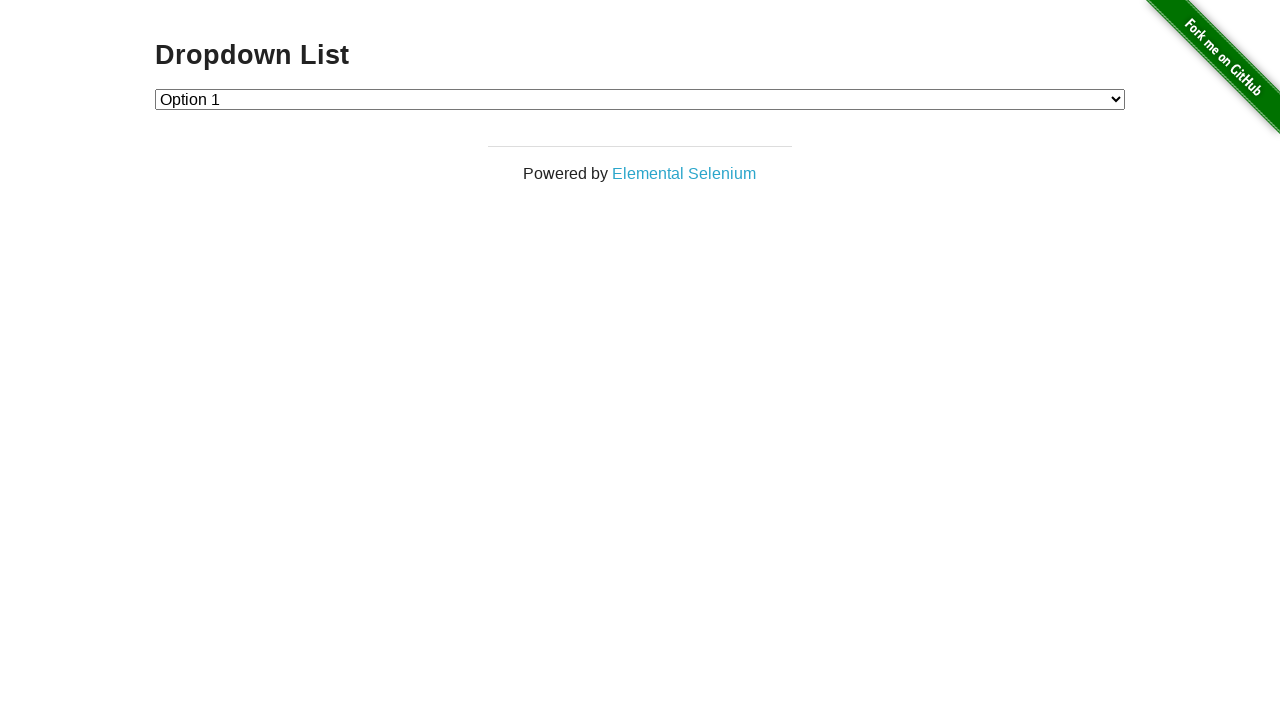